Tests file download functionality by downloading a Selenium JAR file from the official downloads page

Starting URL: https://www.selenium.dev/downloads/

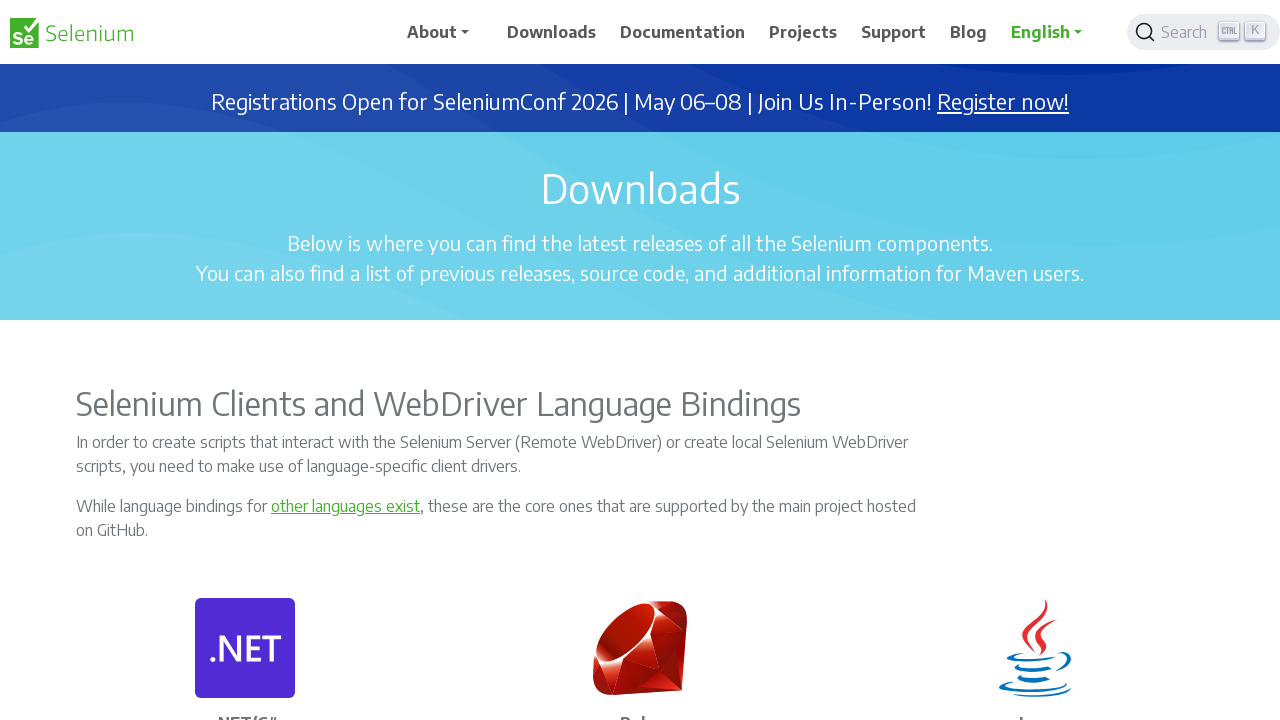

Clicked Selenium JAR download link at (830, 361) on body > div > main > div:nth-child(5) > div.col-sm-6.py-3.ps-0.pe-3 > div > div >
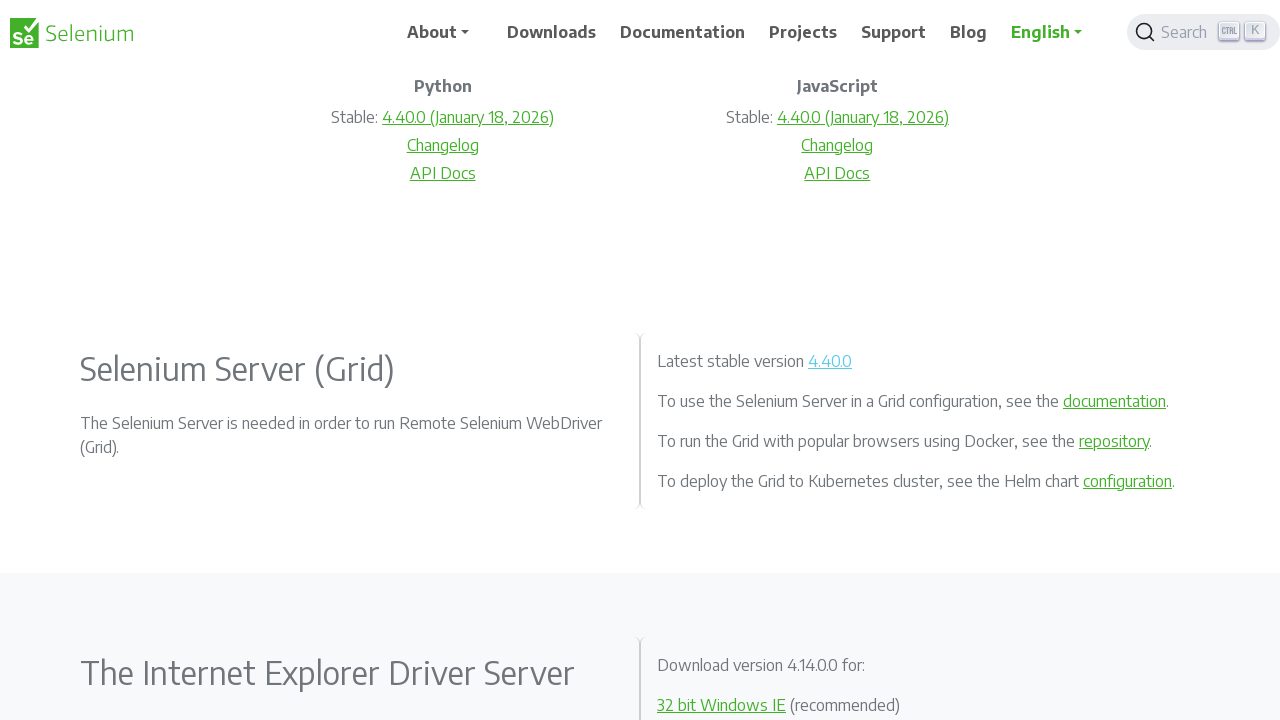

Selenium JAR file download completed
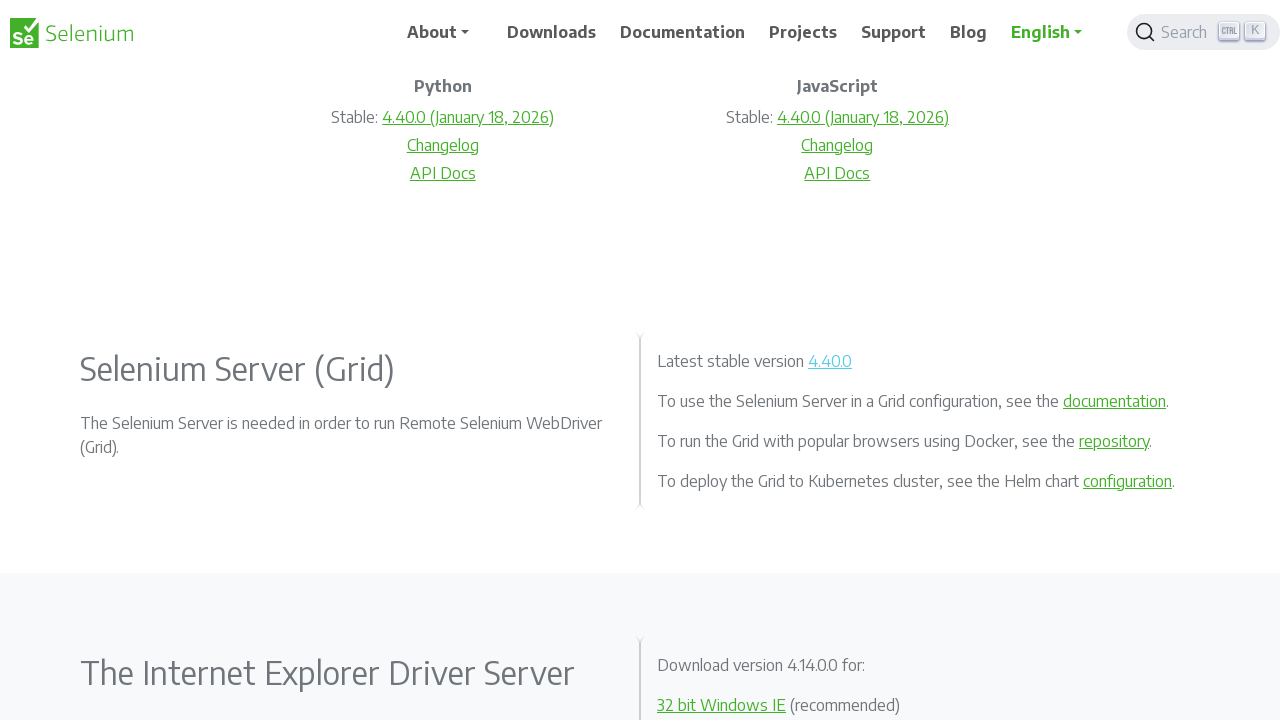

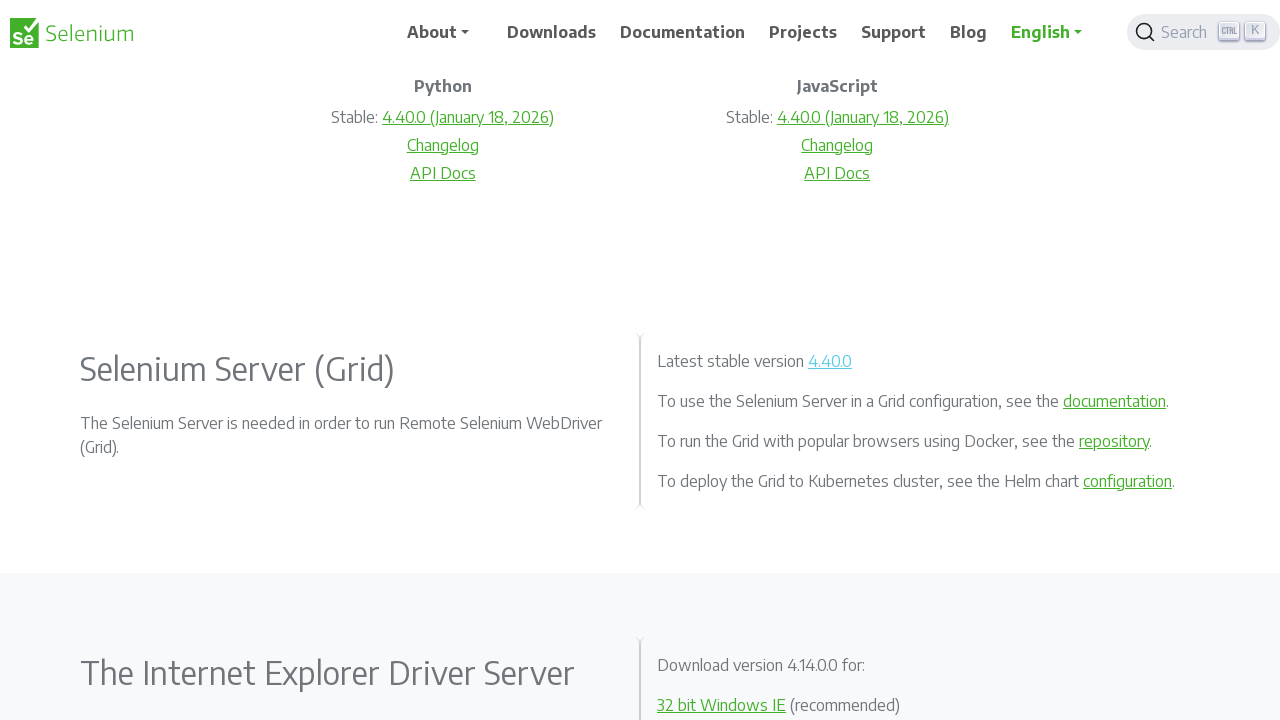